Tests iframe handling by switching to an iframe containing a TinyMCE editor, setting text content using JavaScript, switching back to main document, and verifying the text was set correctly.

Starting URL: https://the-internet.herokuapp.com/iframe

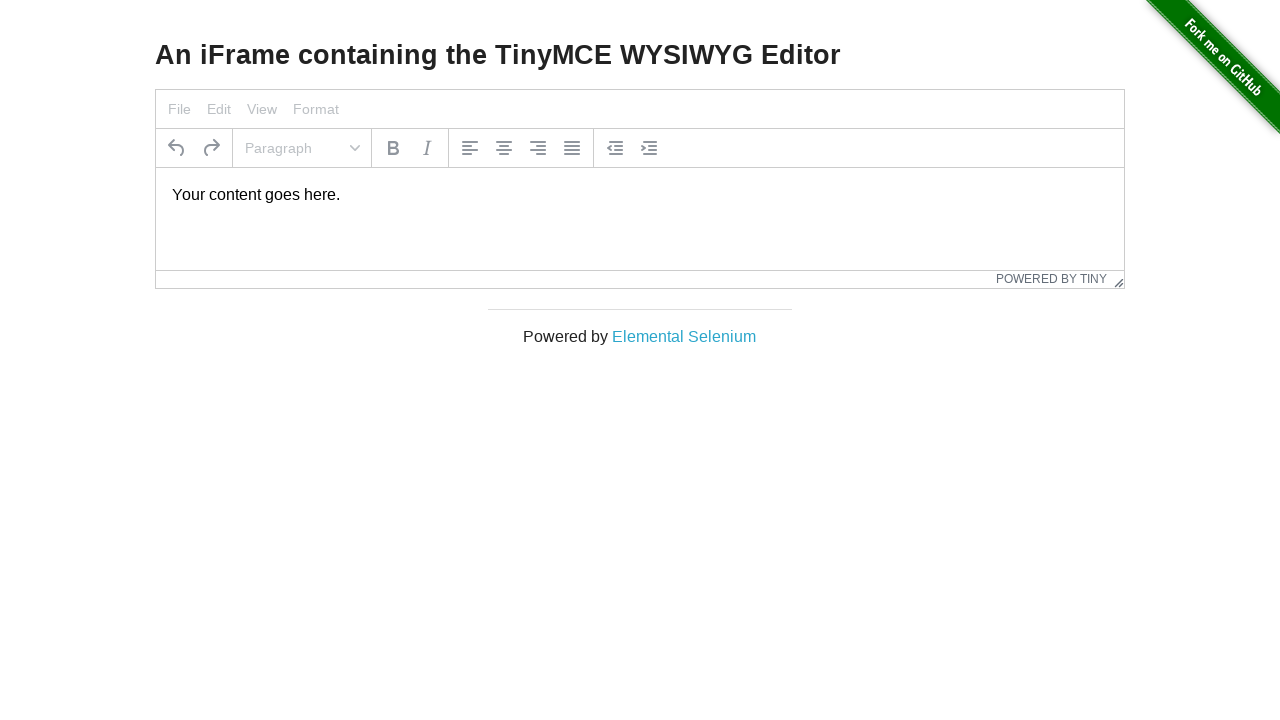

Waited for TinyMCE iframe selector #mce_0_ifr to be available
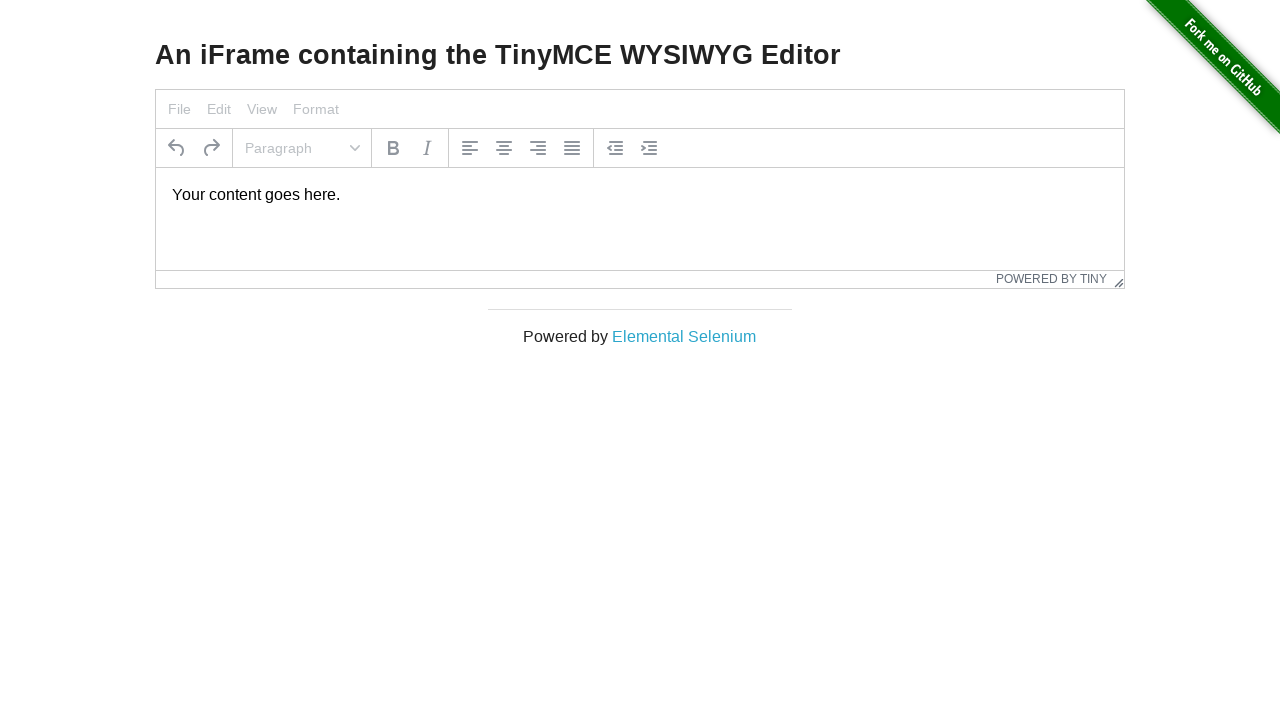

Located TinyMCE iframe using frame_locator
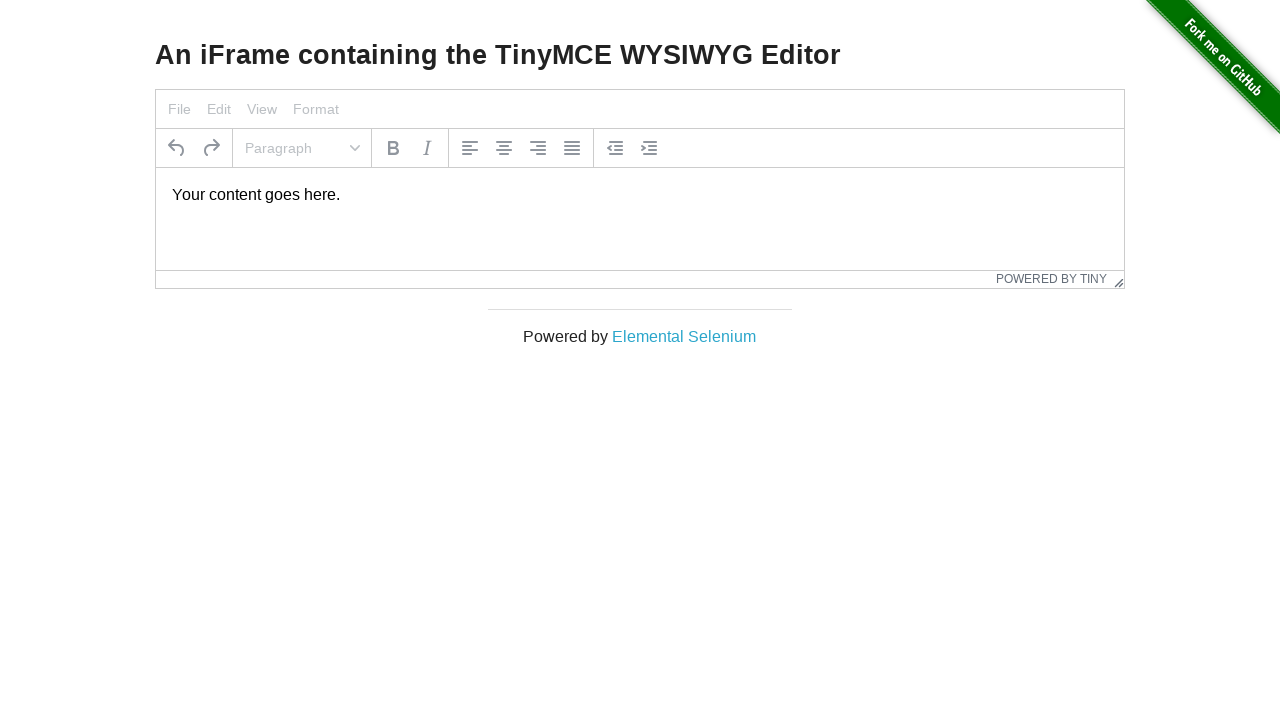

Executed JavaScript to set text 'Text inside the frame' in TinyMCE editor
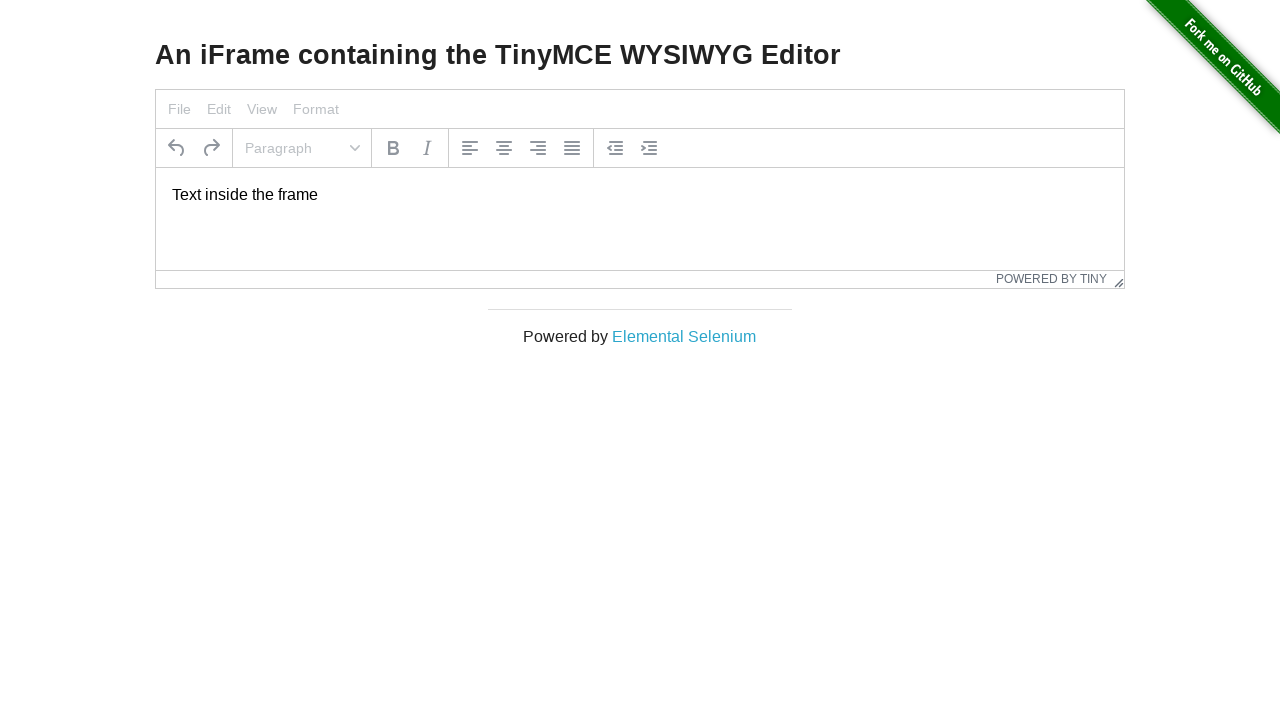

Retrieved text content from TinyMCE editor: Text inside the frame
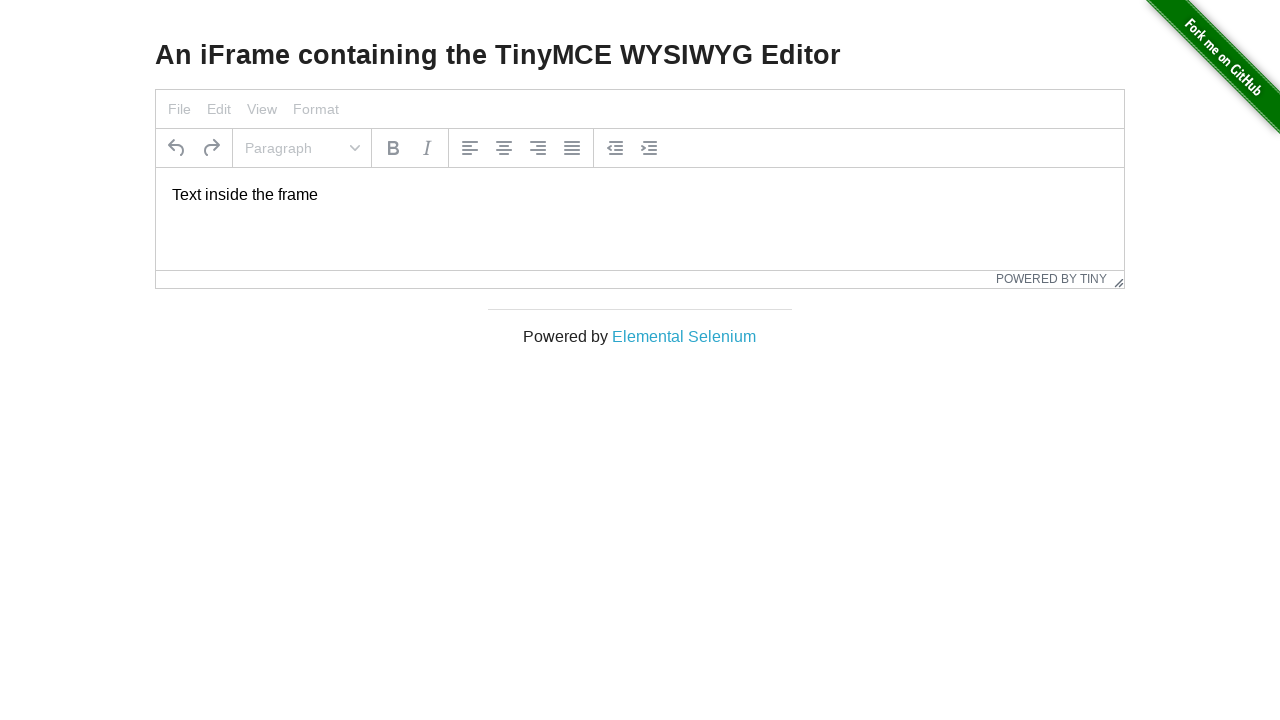

Verified text content in iframe matches expected value
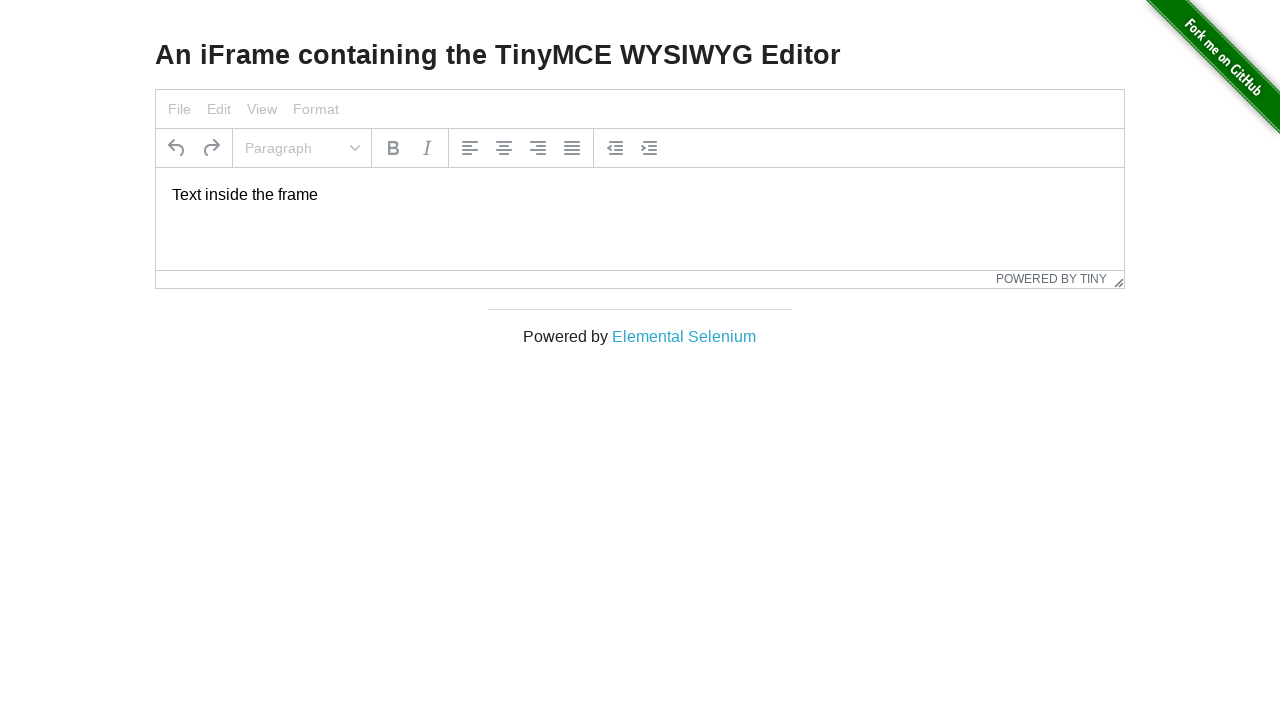

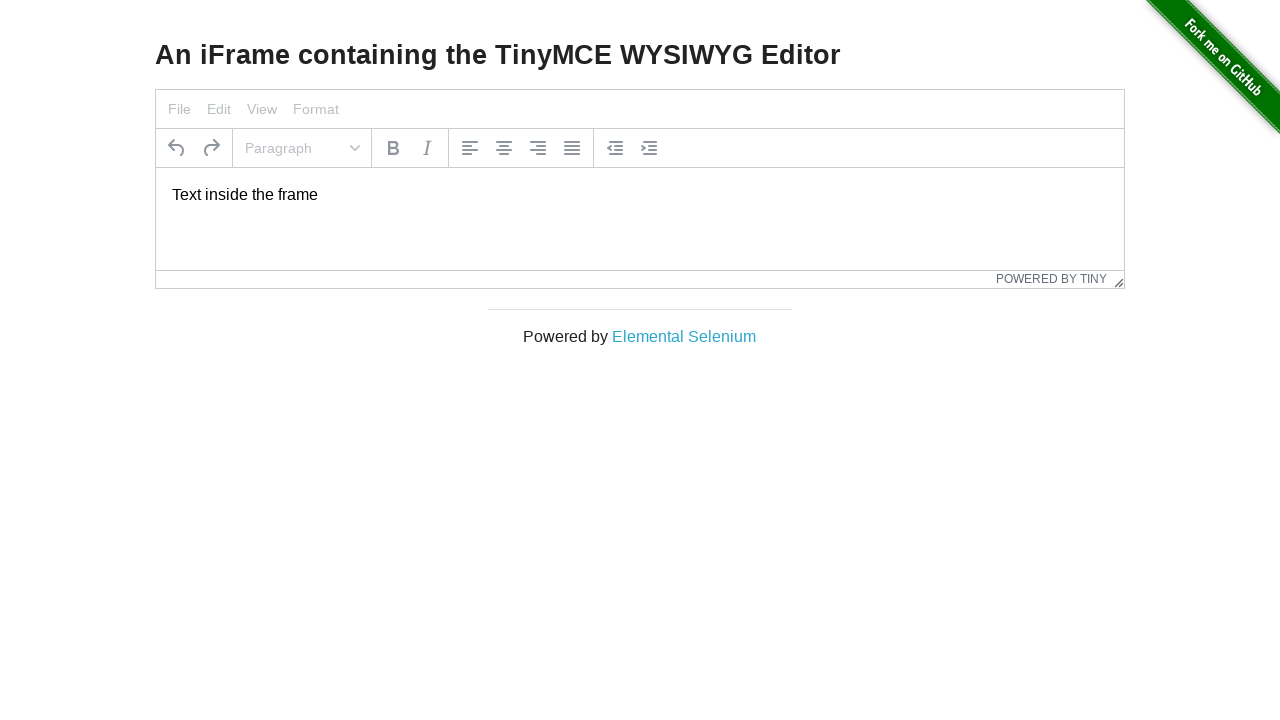